Tests handling a simple JavaScript alert by clicking a button, switching to the alert, verifying its text, and accepting it

Starting URL: https://v1.training-support.net/selenium/javascript-alerts

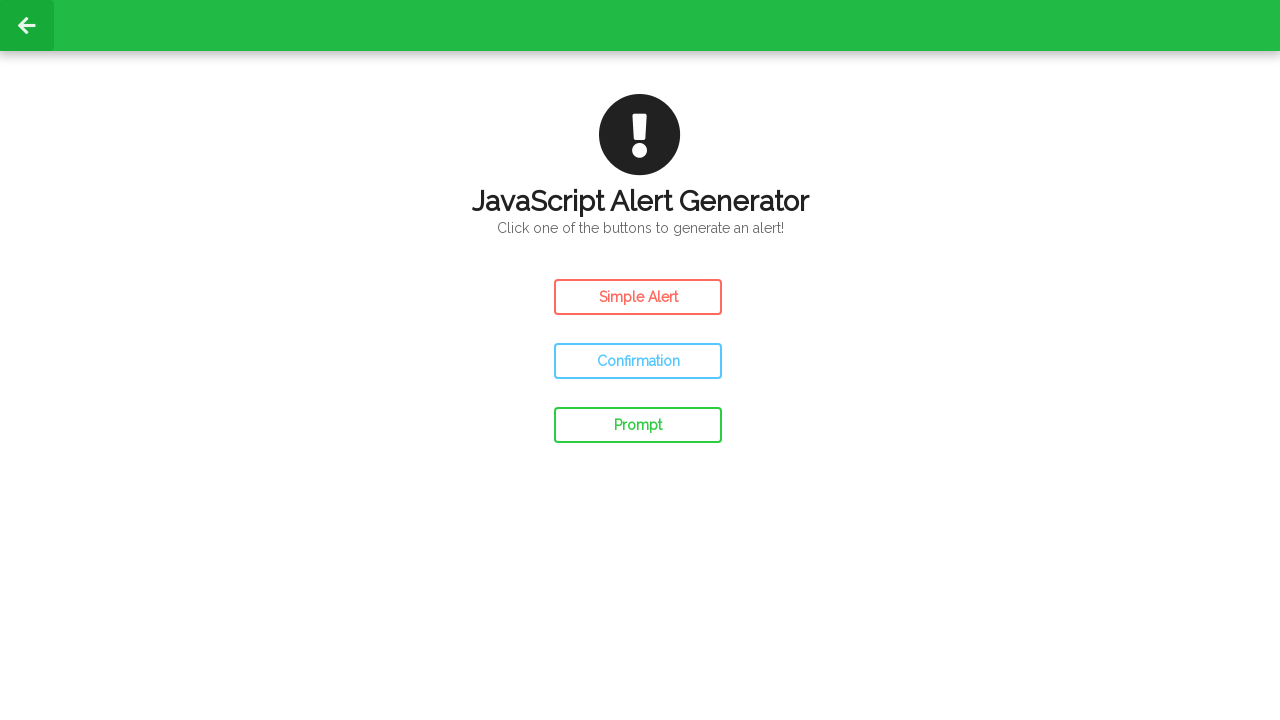

Navigated to JavaScript alerts training page
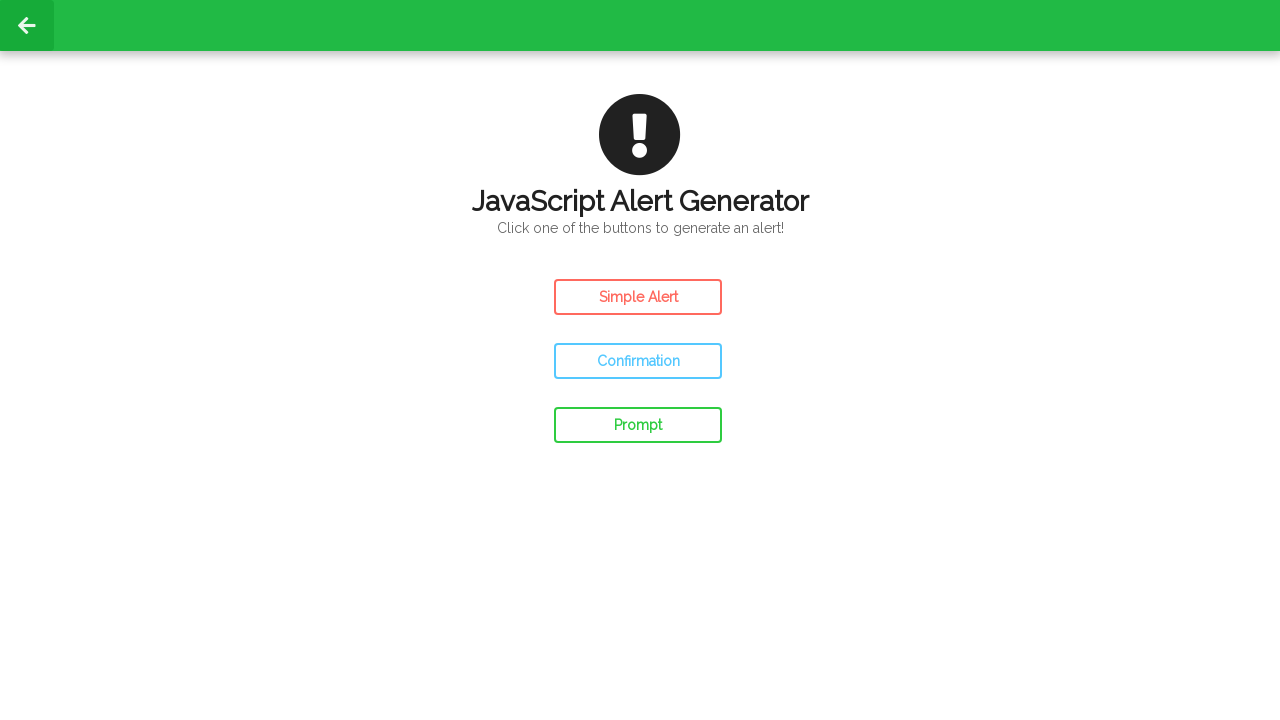

Clicked button to trigger simple alert at (638, 297) on #simple
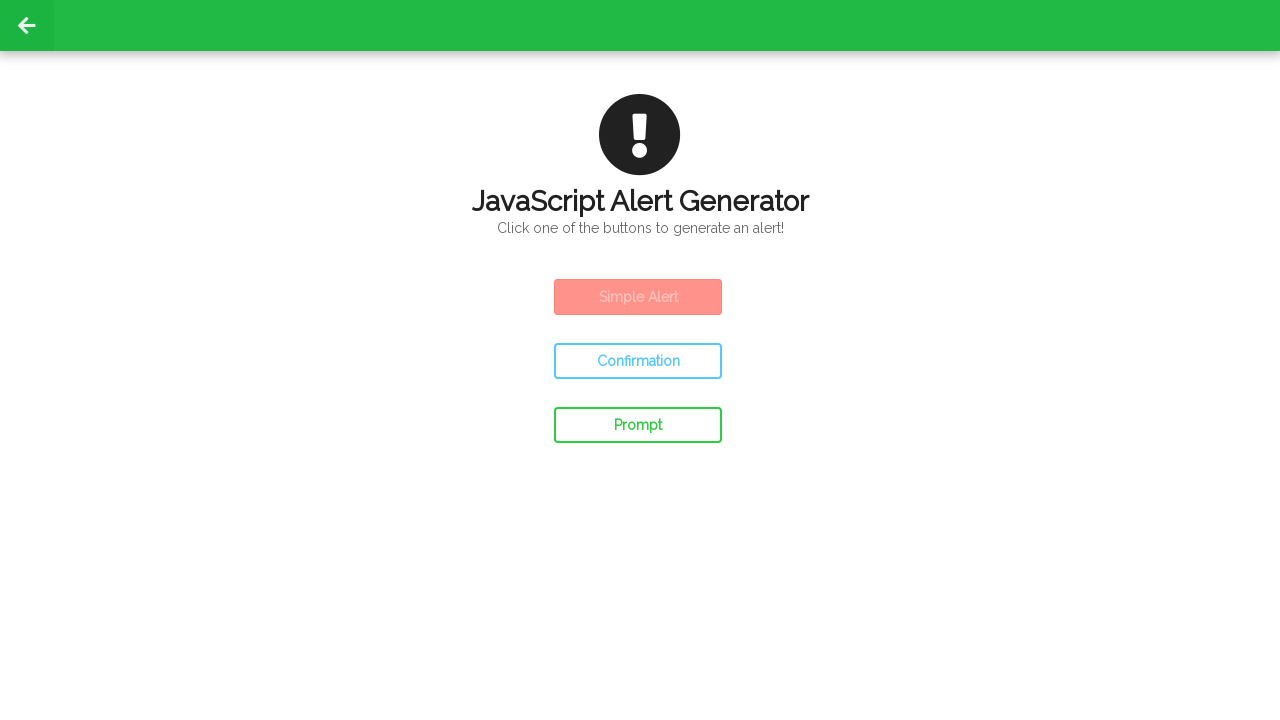

Set up dialog handler to accept alerts
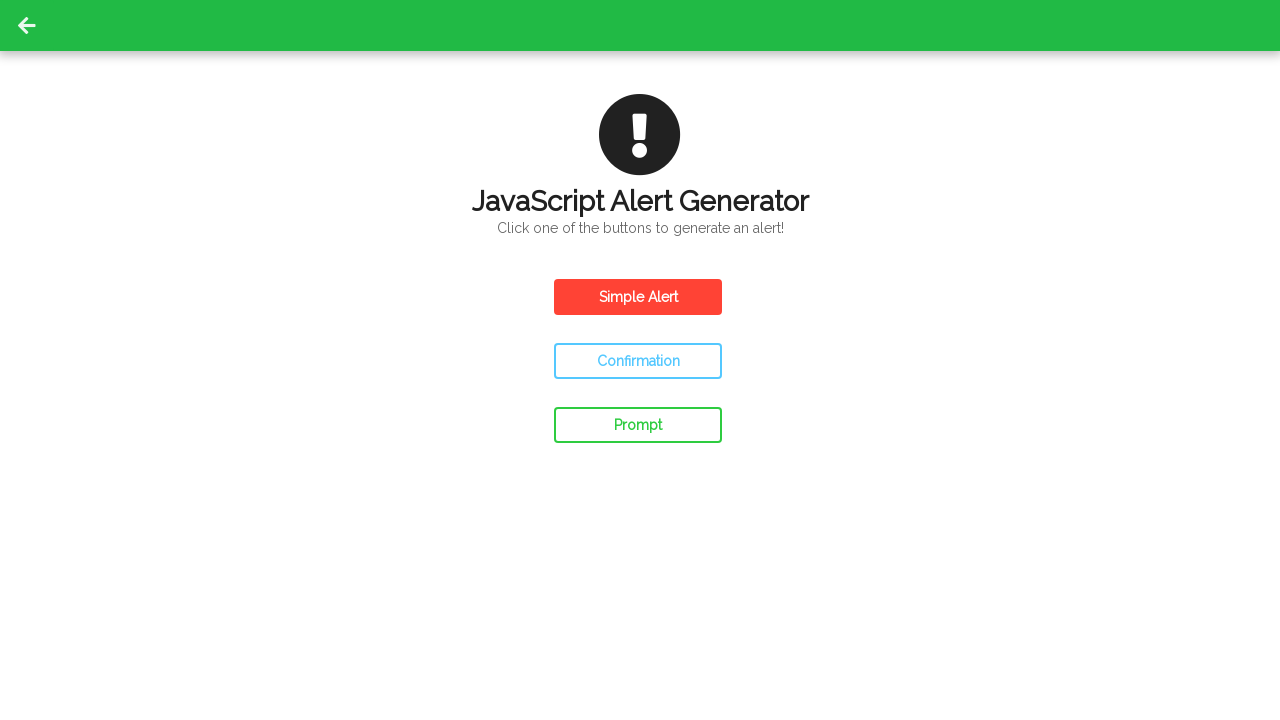

Waited for alert to be processed
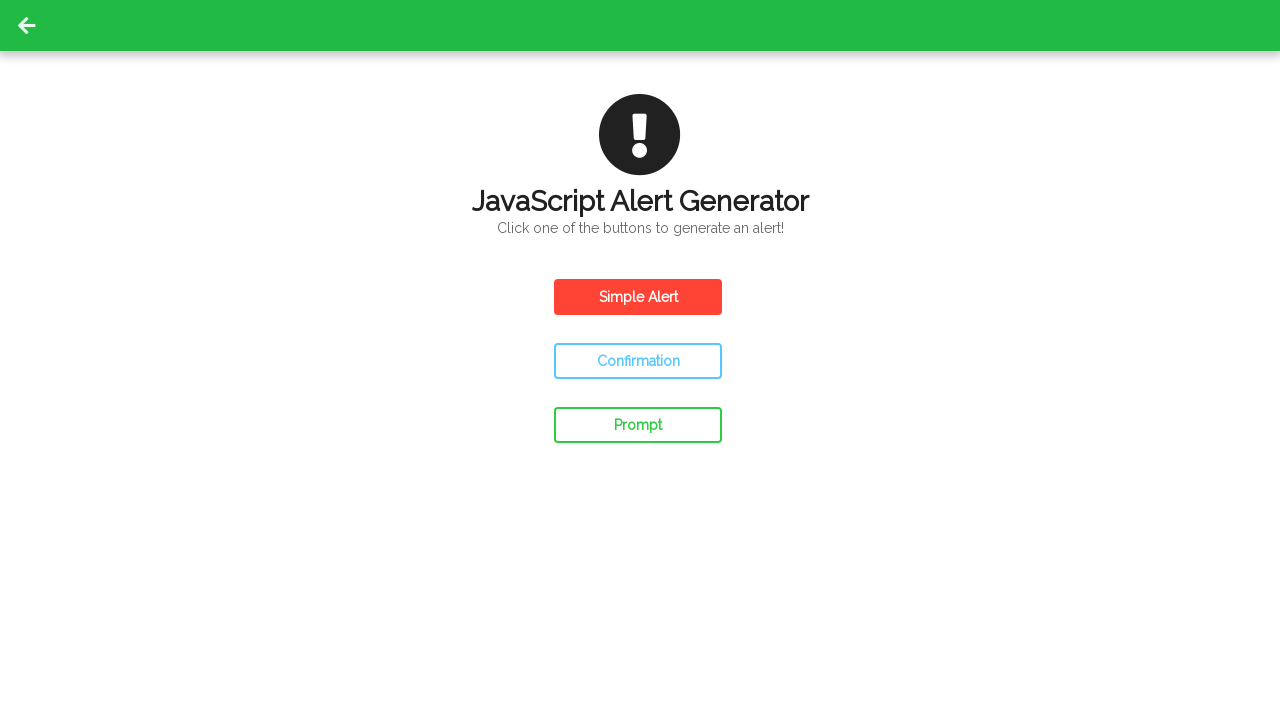

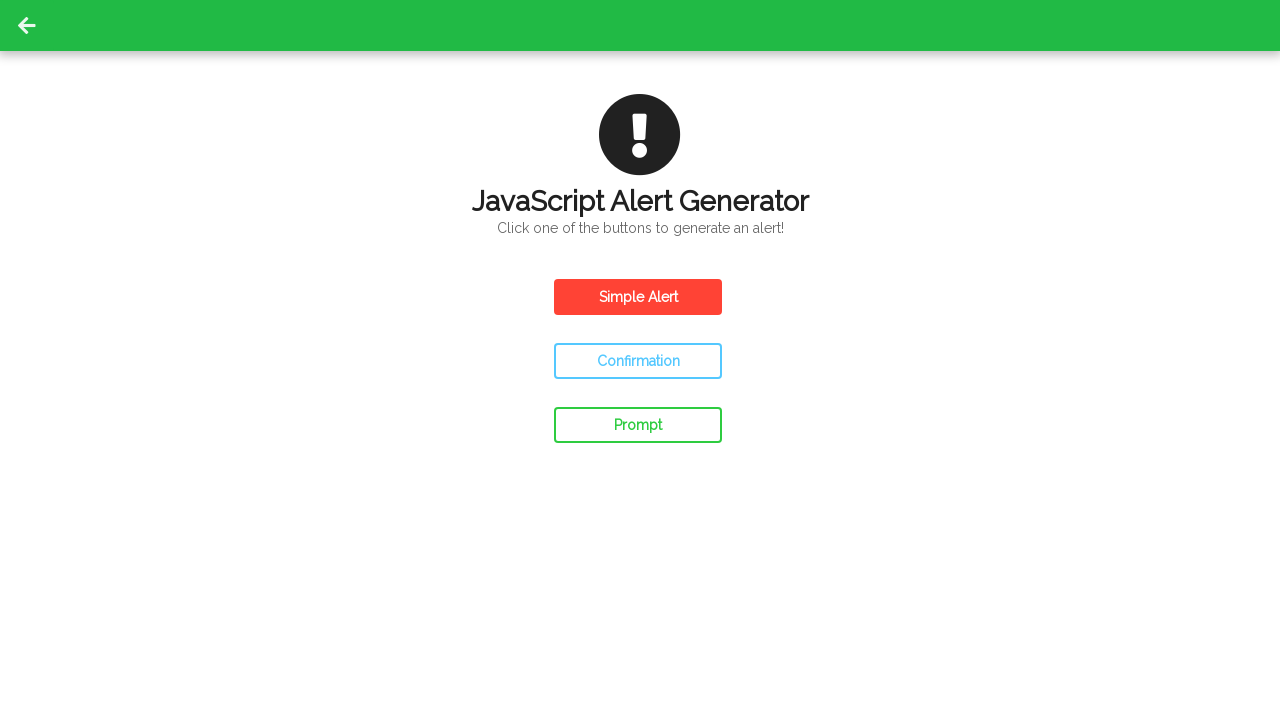